Simple navigation test that opens the Erdogan Teknik website to verify the browser driver is working correctly

Starting URL: https://www.erdoganteknik.com.tr/

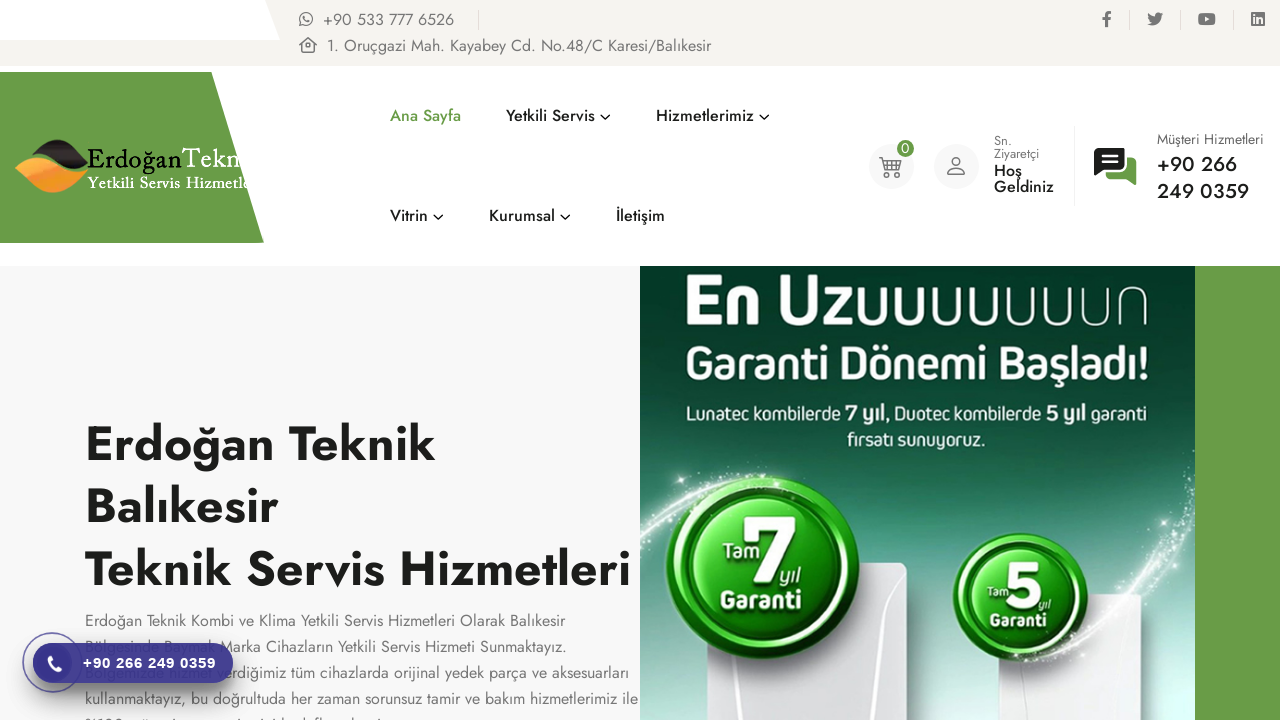

Waited for page DOM to fully load on Erdogan Teknik website
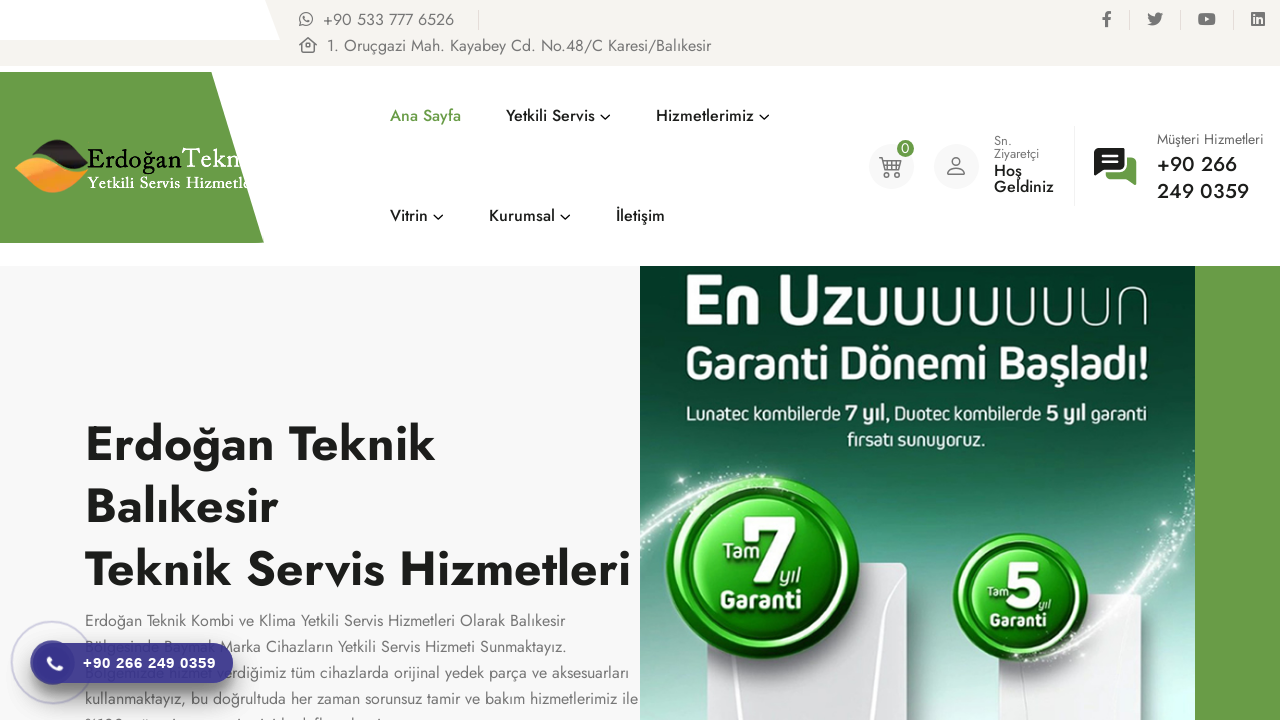

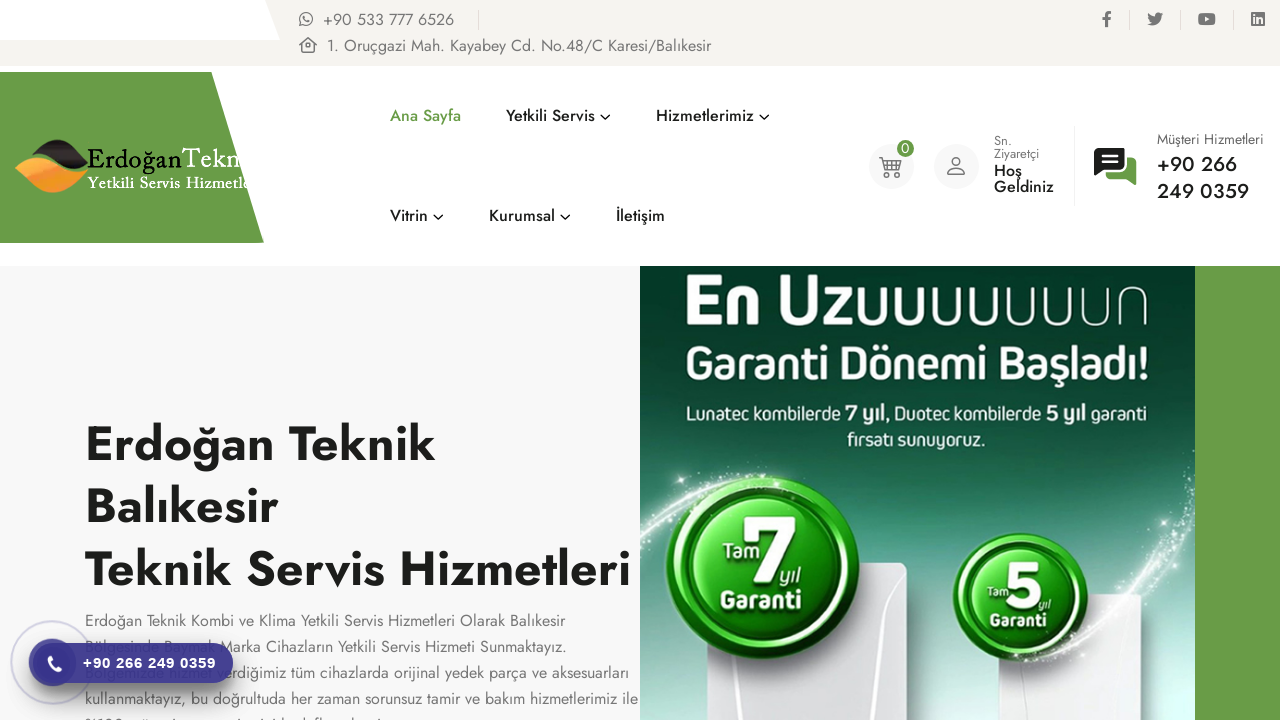